Tests opening a new browser window by navigating to a page, opening a new window, navigating to another page in the new window, and verifying two window handles exist.

Starting URL: https://the-internet.herokuapp.com/windows

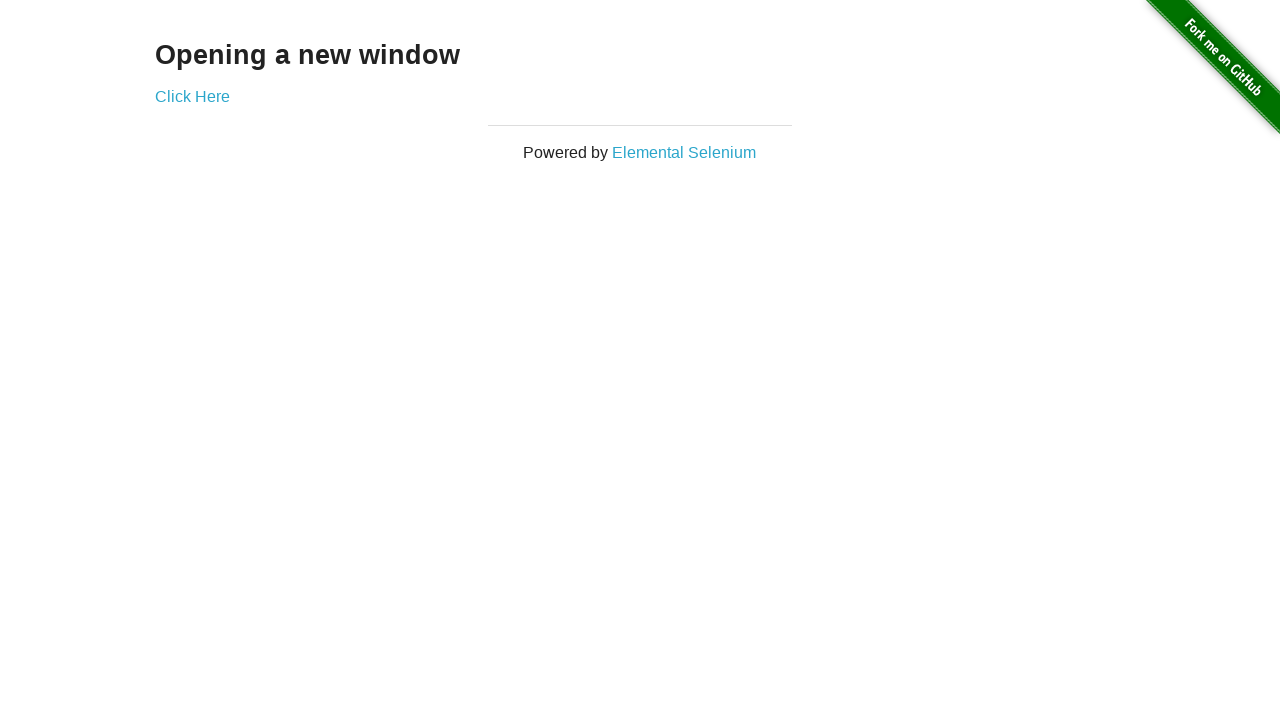

Opened a new browser window
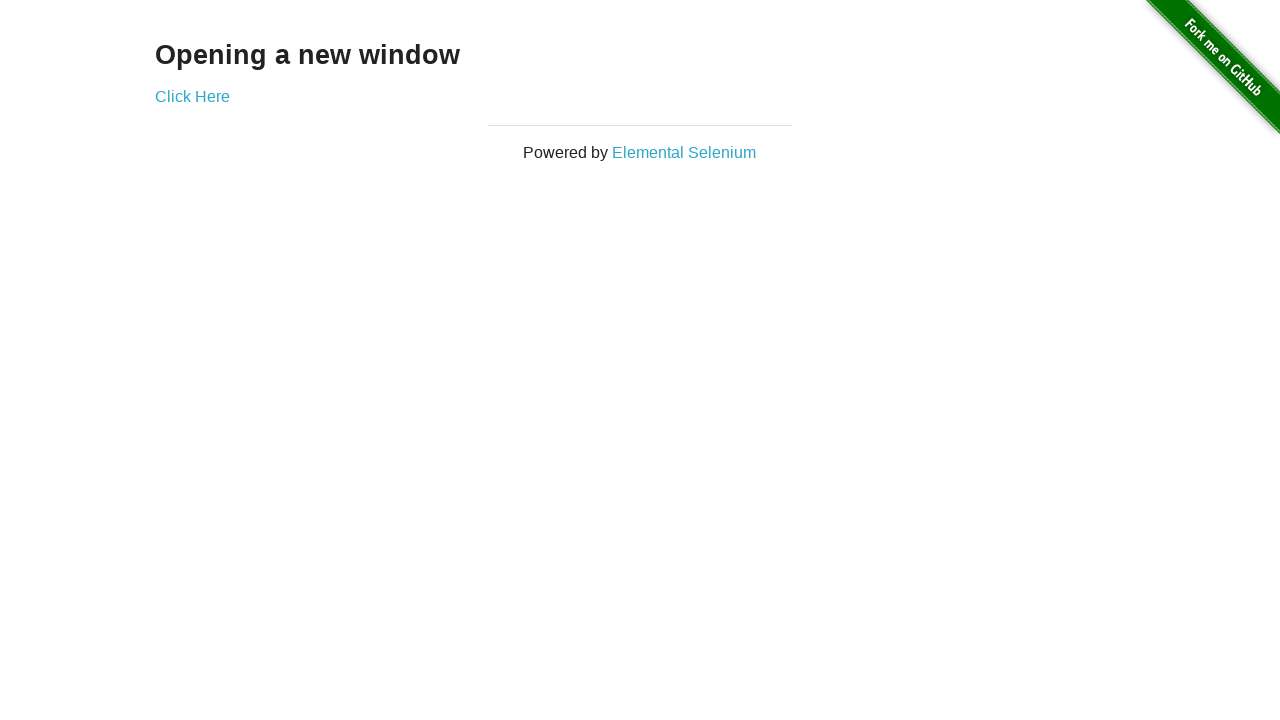

Navigated new window to typos page
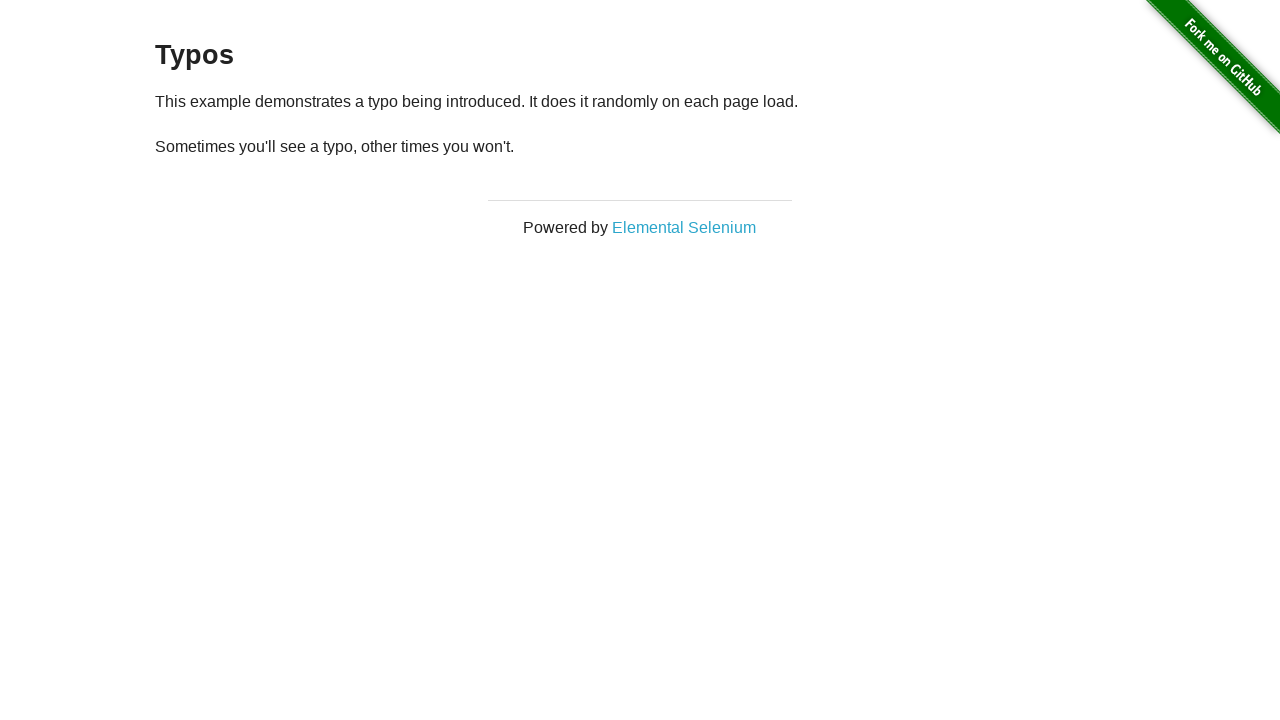

Verified that two window handles exist
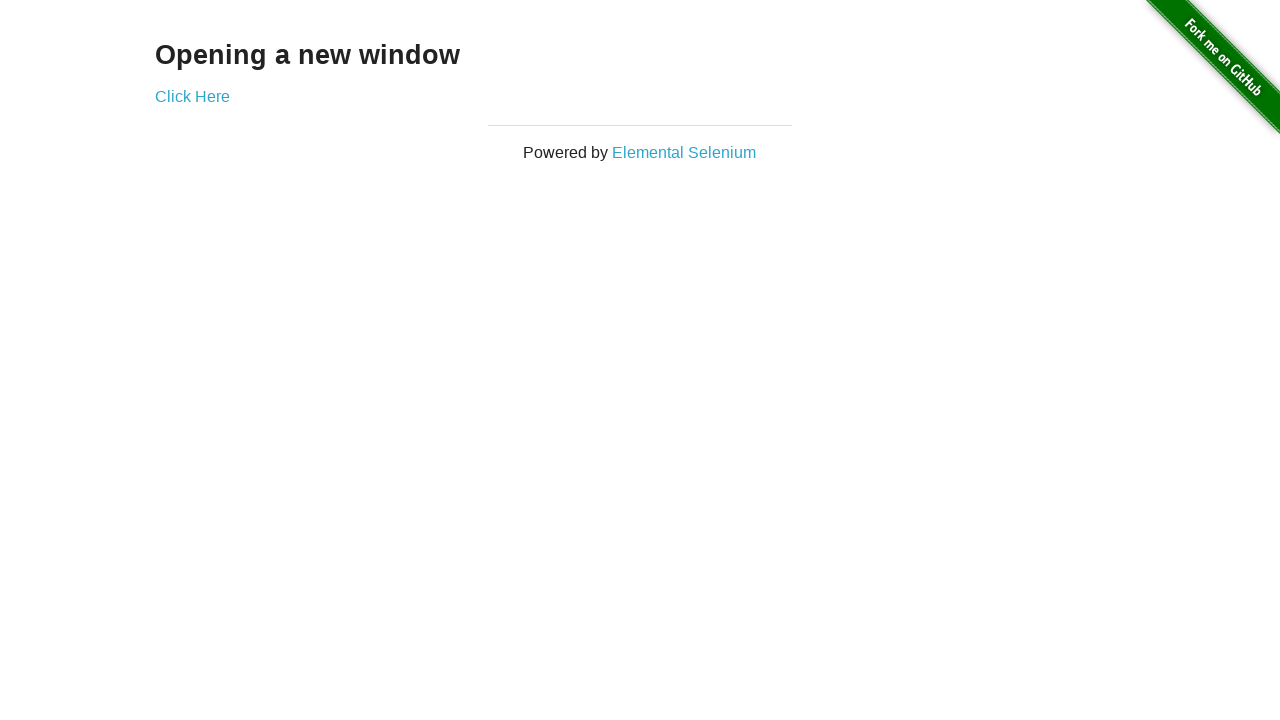

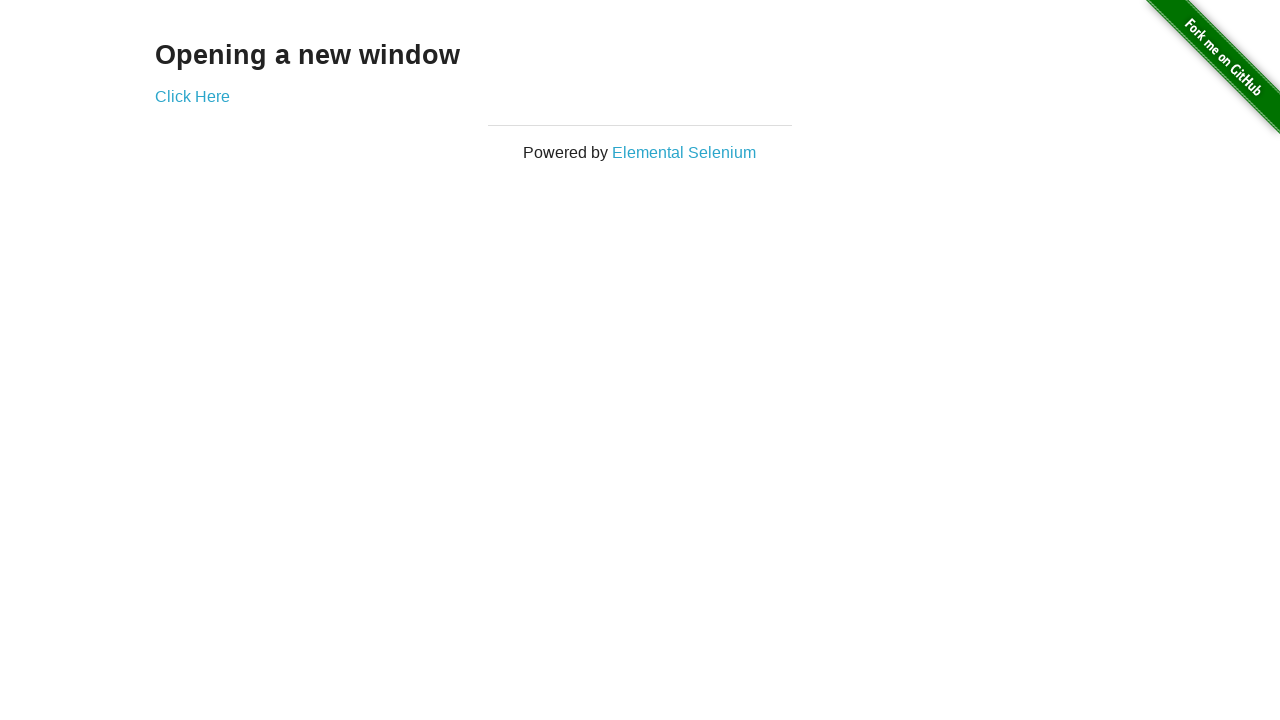